Navigates to the Formy autocomplete demo page and fills in the address autocomplete field with a test value

Starting URL: https://formy-project.herokuapp.com/autocomplete

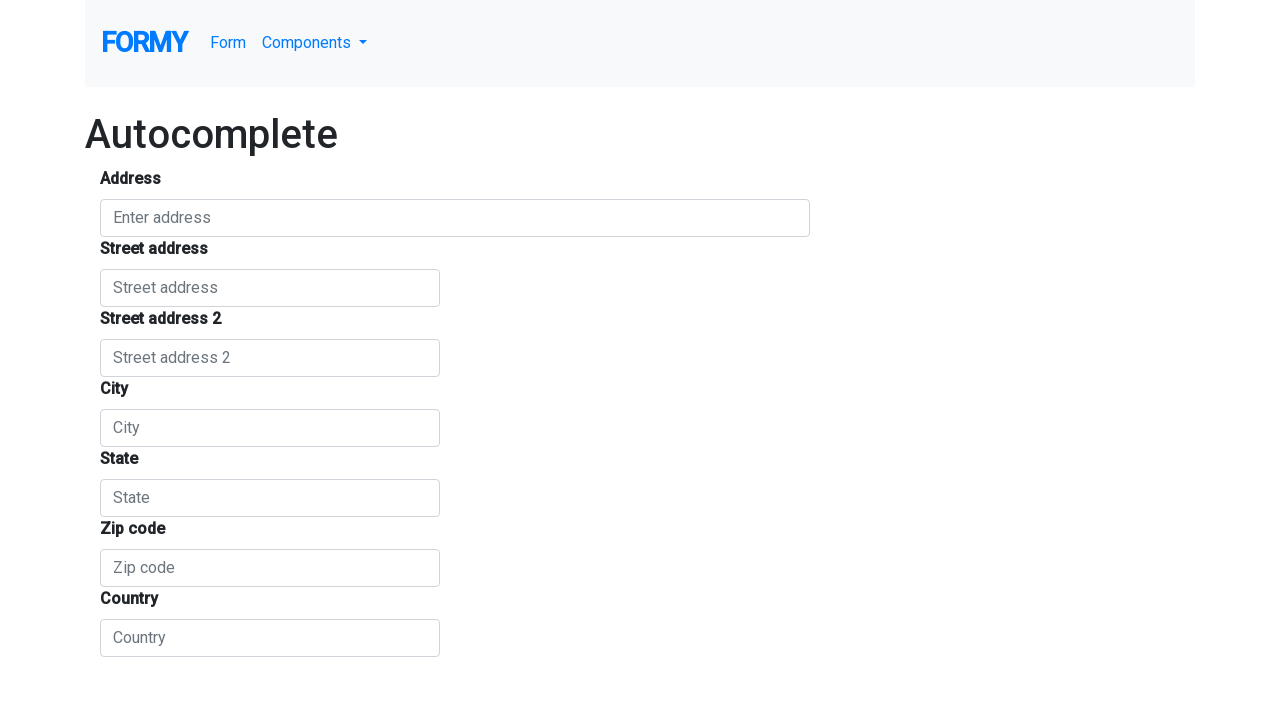

Autocomplete field loaded
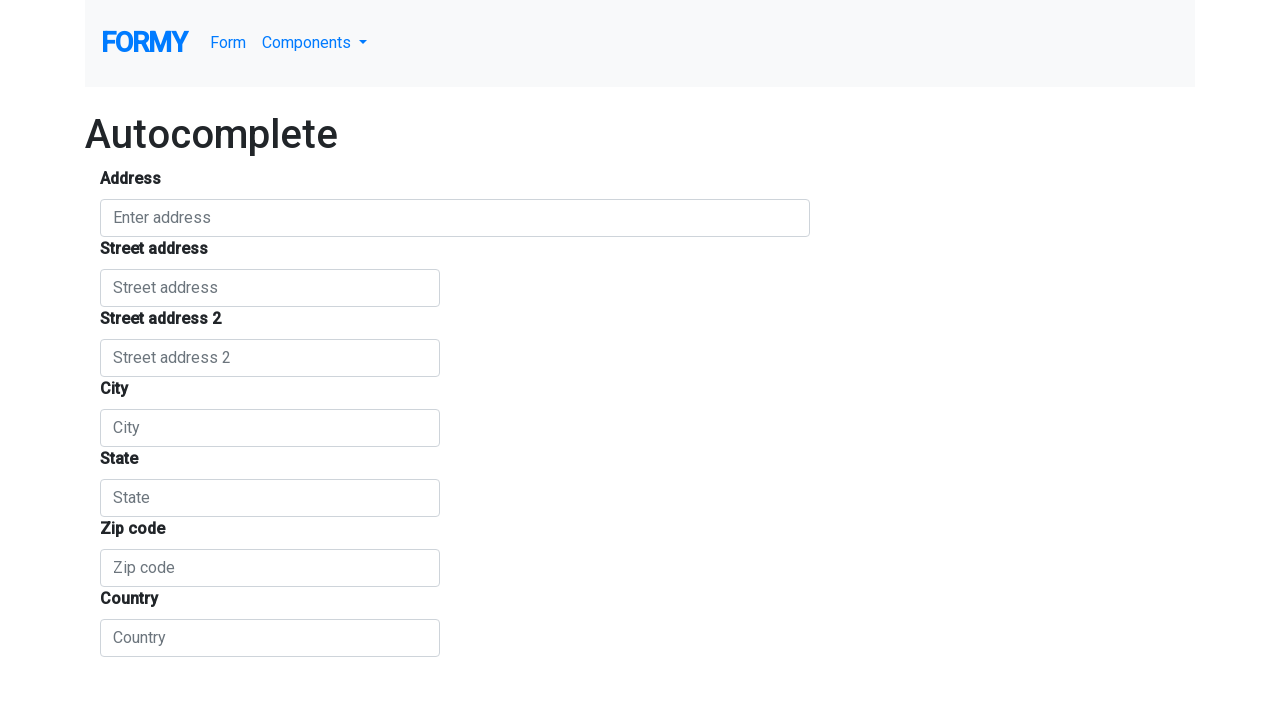

Filled autocomplete field with '123 Main Street, New York' on #autocomplete
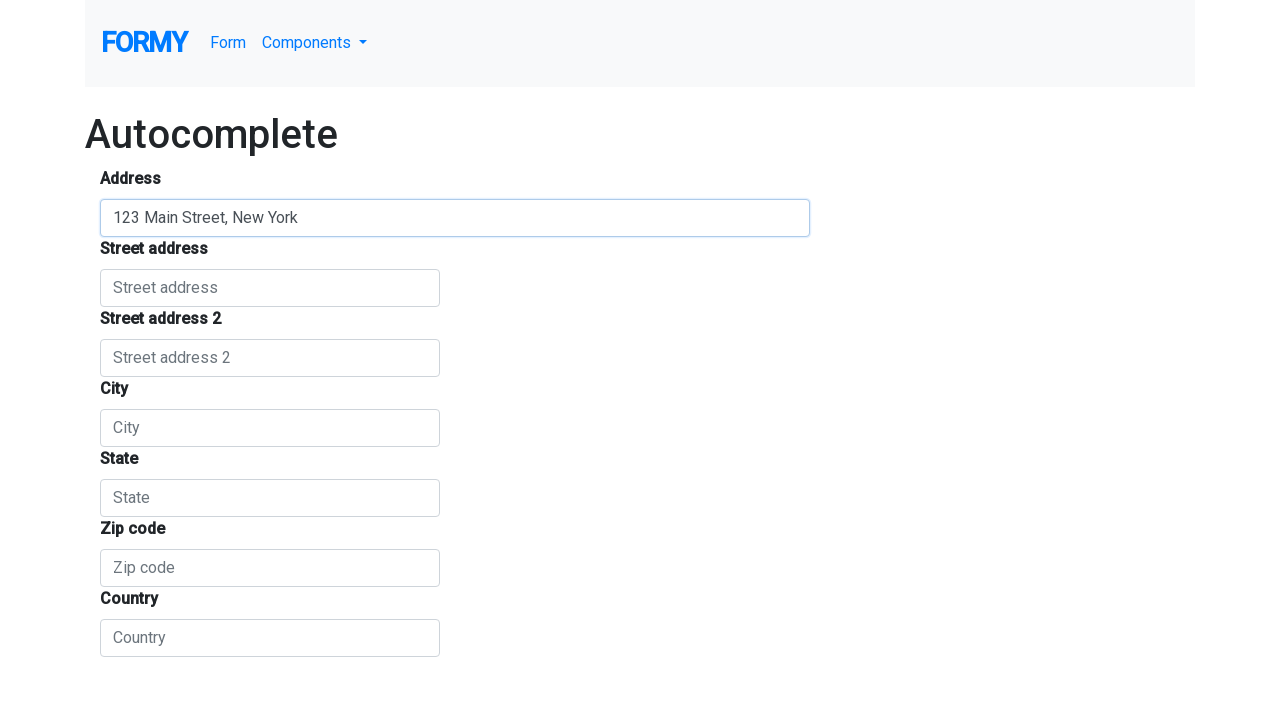

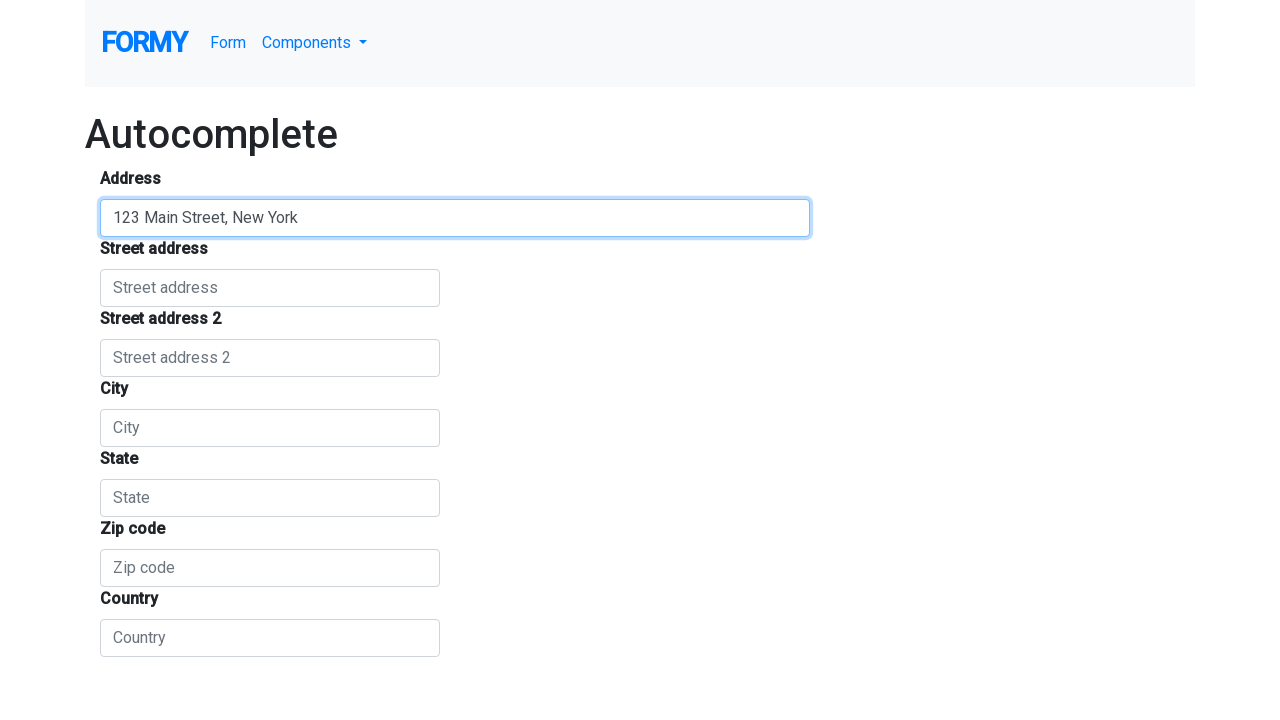